Navigates to a student portal page, enters a student name in a prompt dialog, and clicks OK to proceed. The original script used OS-level keyboard simulation which is simplified here to basic browser interactions.

Starting URL: https://live.monetanalytics.com/stu_proc/student.html#

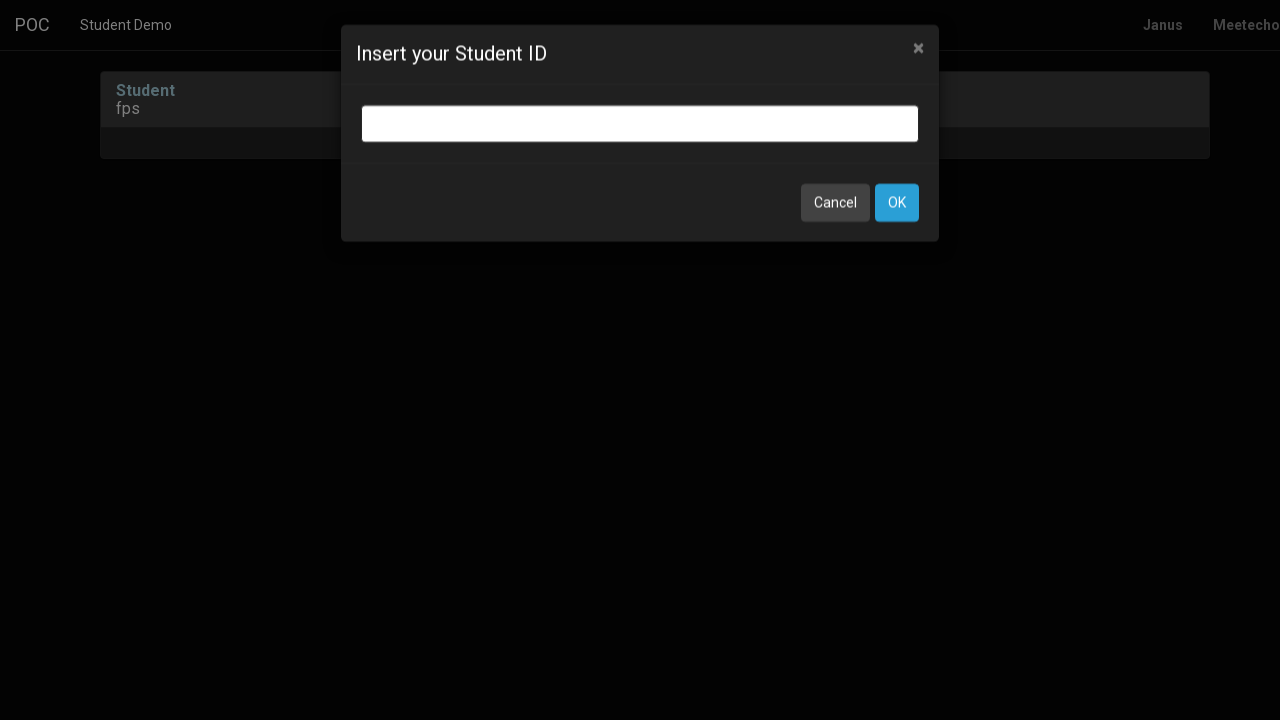

Navigated to student portal page
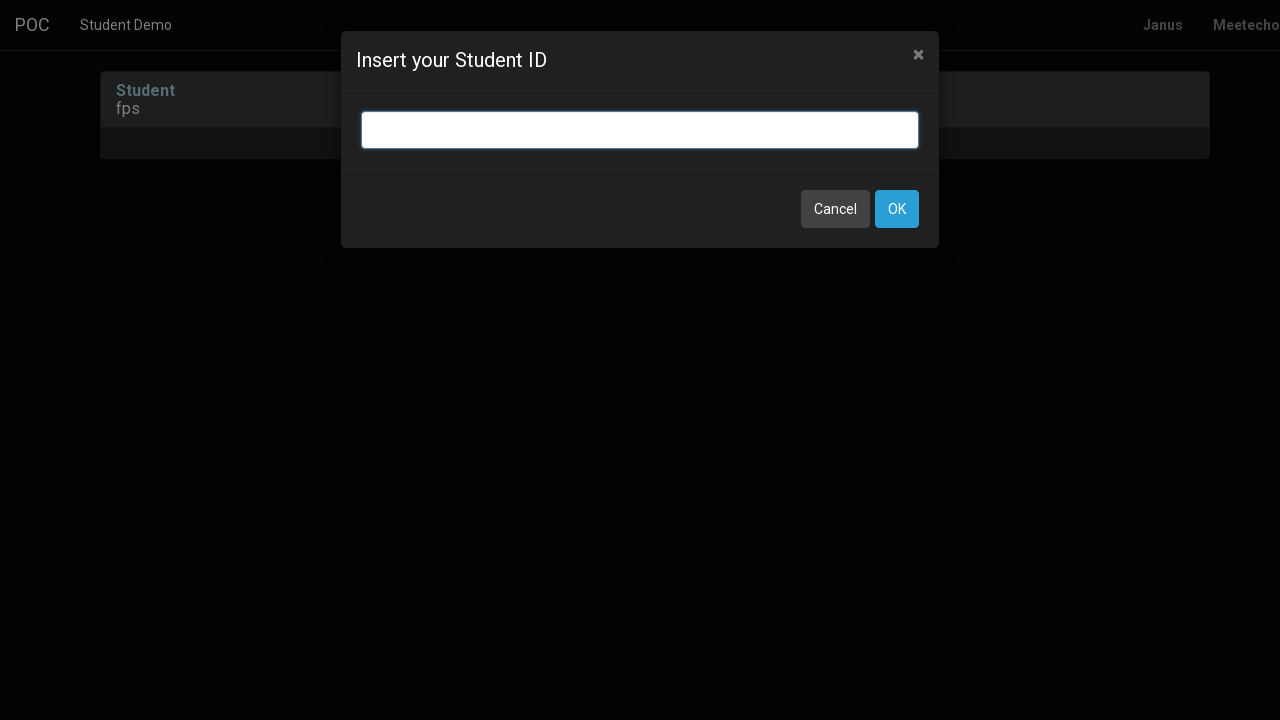

Entered 'Student-76' in the student name input field on input.bootbox-input.bootbox-input-text.form-control
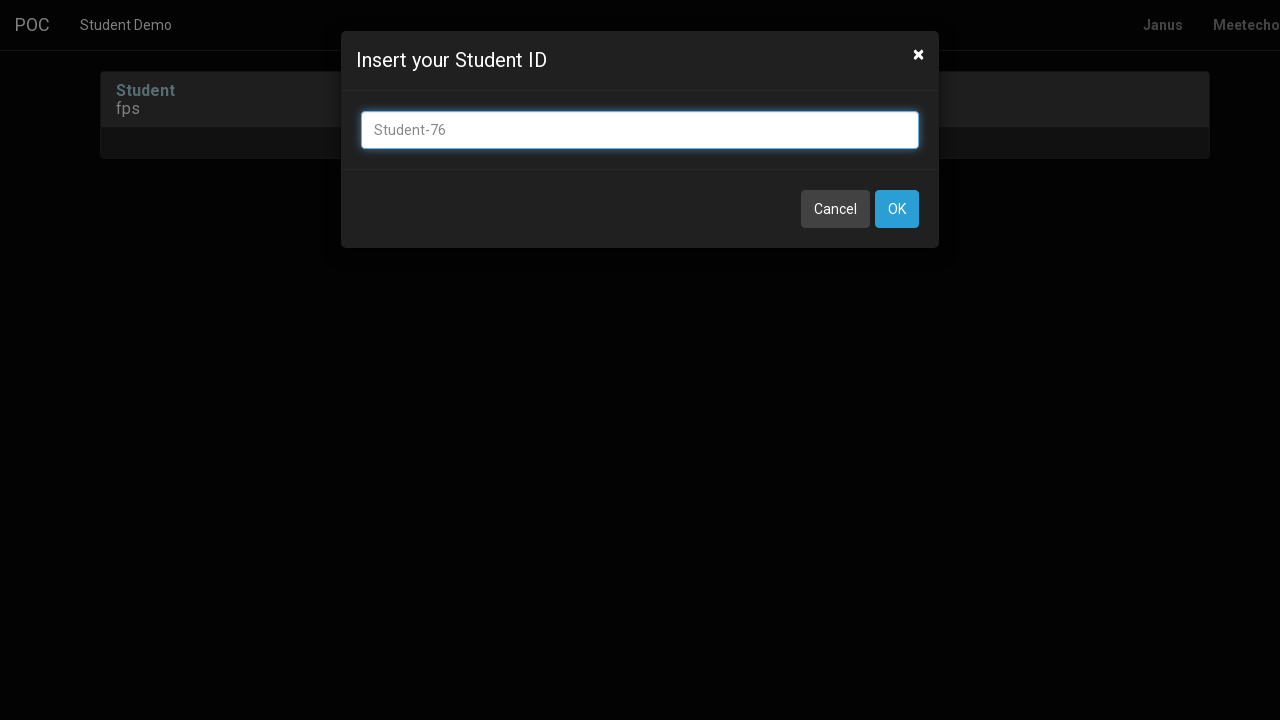

Clicked OK button to submit student name at (897, 209) on button:has-text('OK')
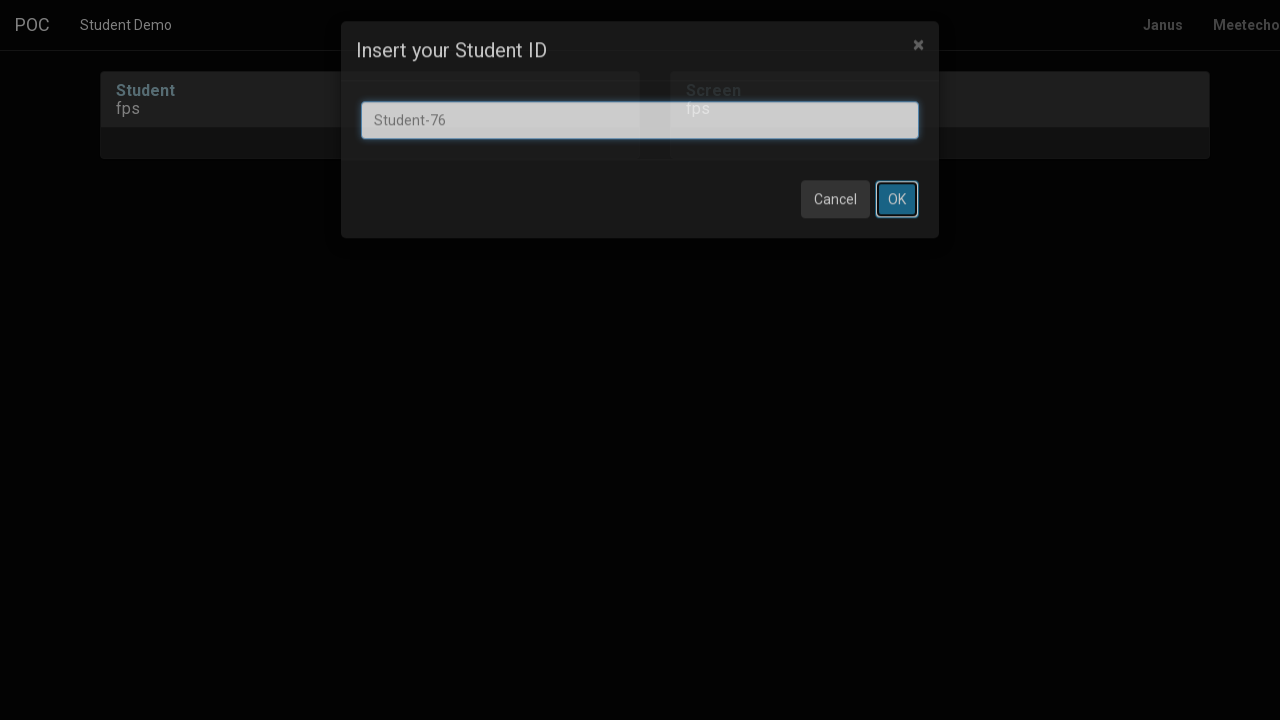

Waited 2 seconds for page to process submission
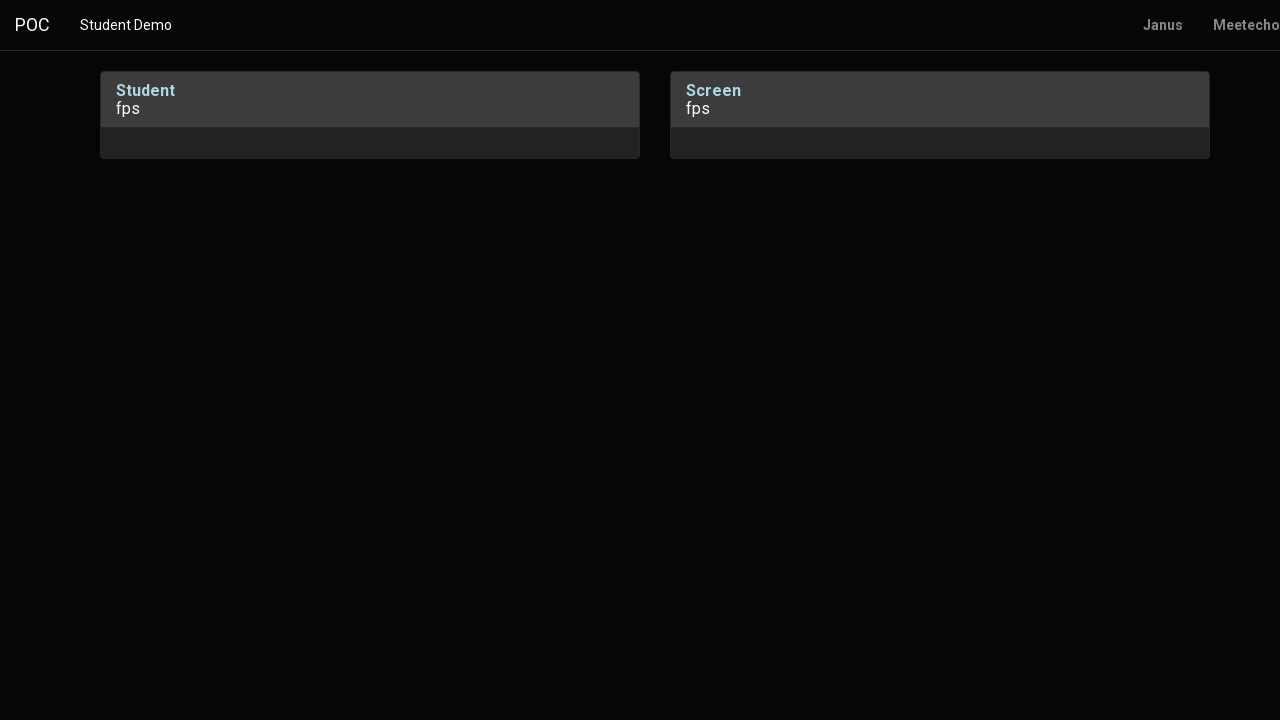

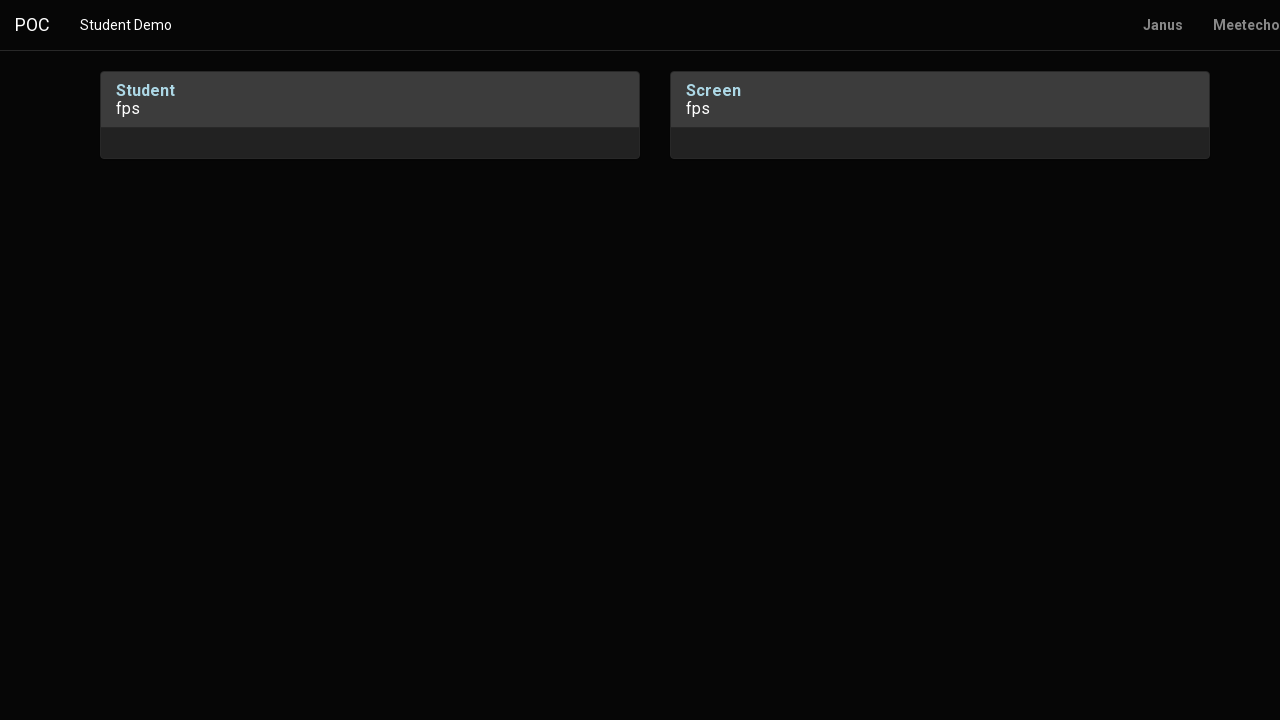